Verifies that the home page has the correct title containing "Sean Coughlin | Software"

Starting URL: https://seancoughlin.me

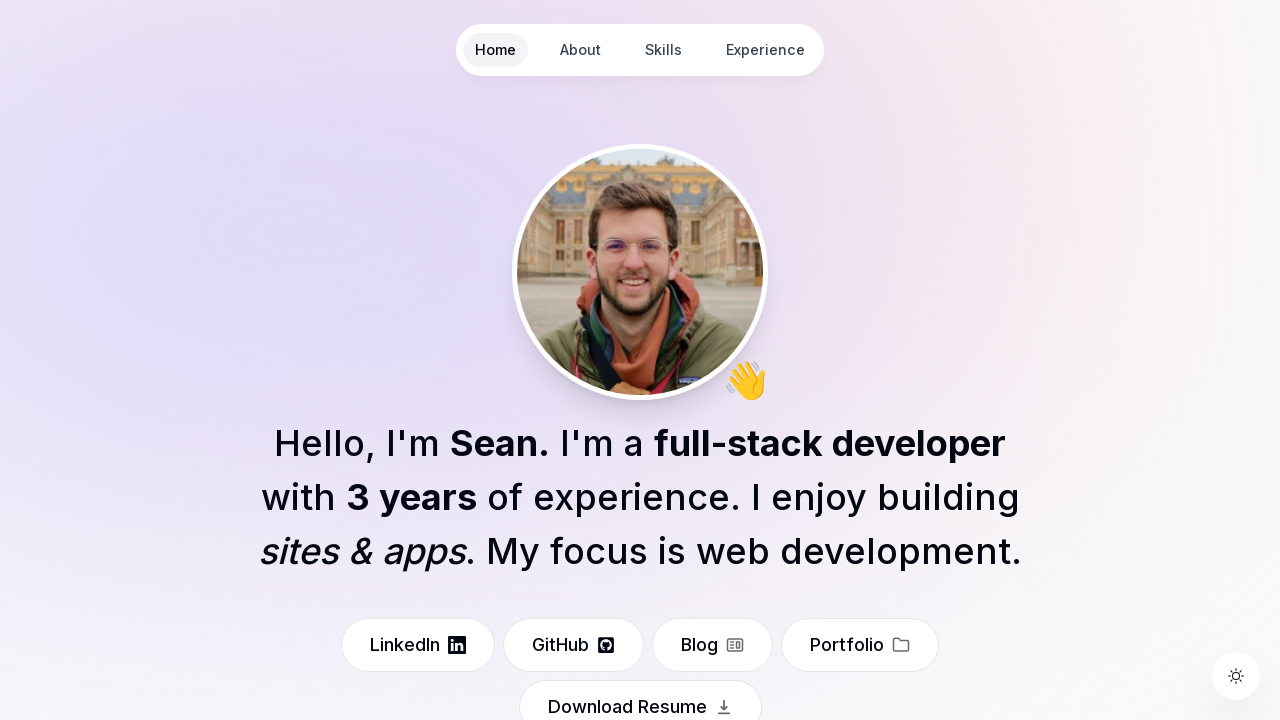

Navigated to https://seancoughlin.me
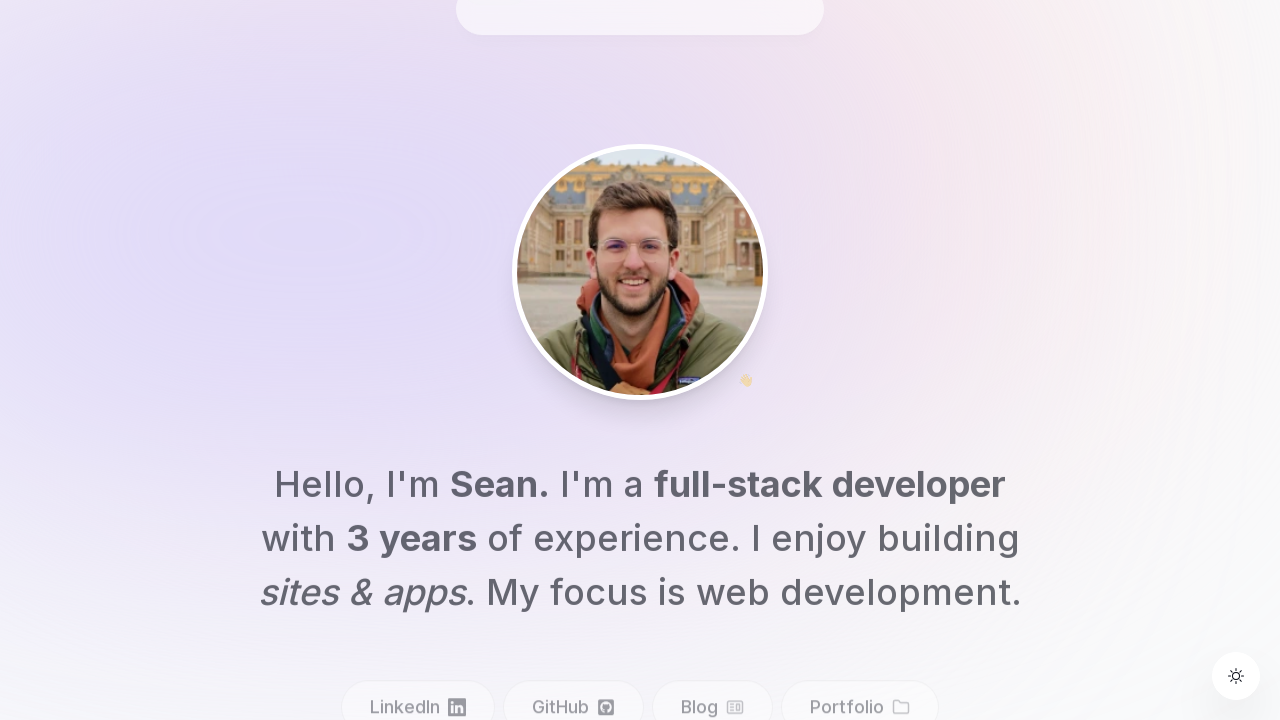

Verified page title contains 'Sean Coughlin | Software'
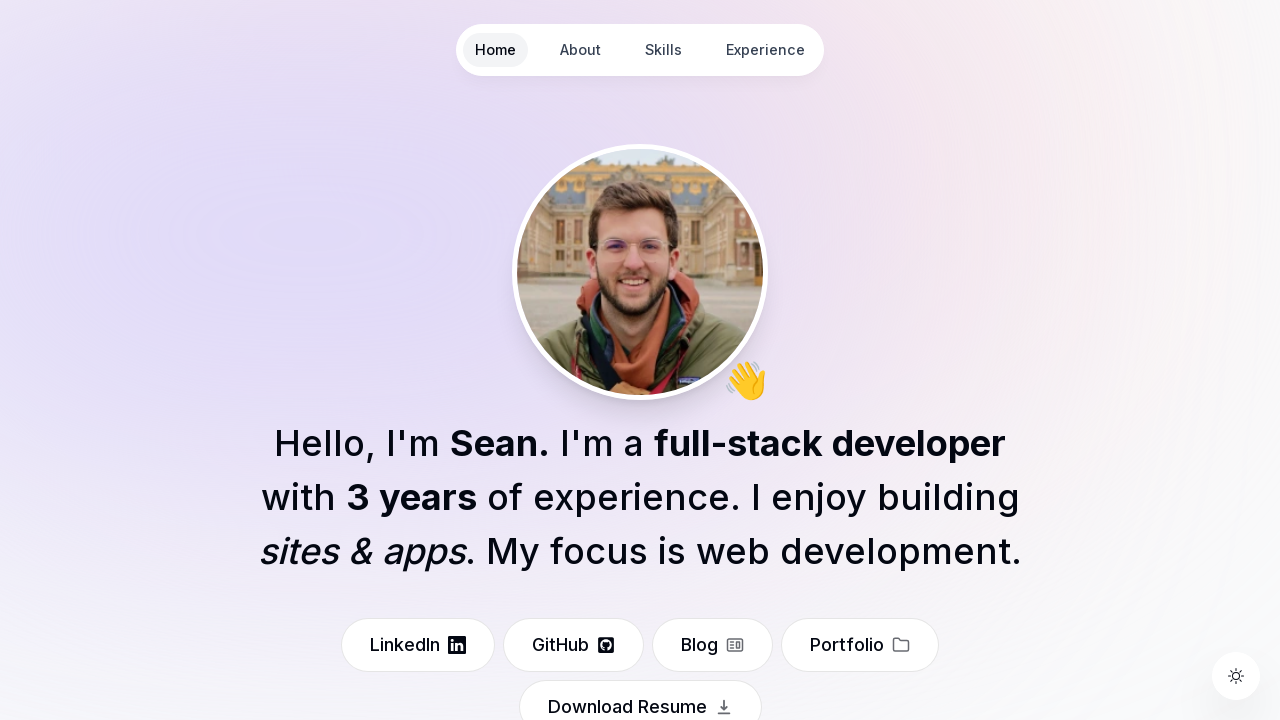

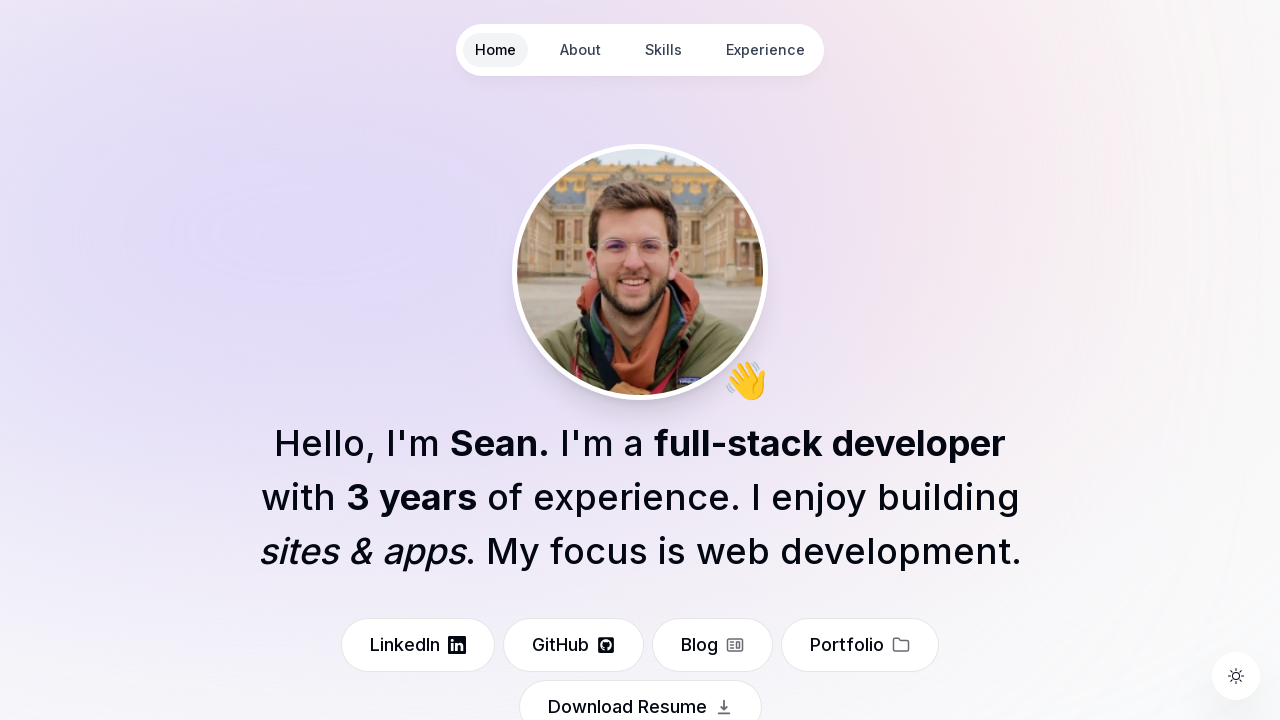